Navigates to a test blog page and retrieves page information including title, URL, and domain name using JavaScript execution

Starting URL: http://only-testing-blog.blogspot.in/2014/01/textbox.html

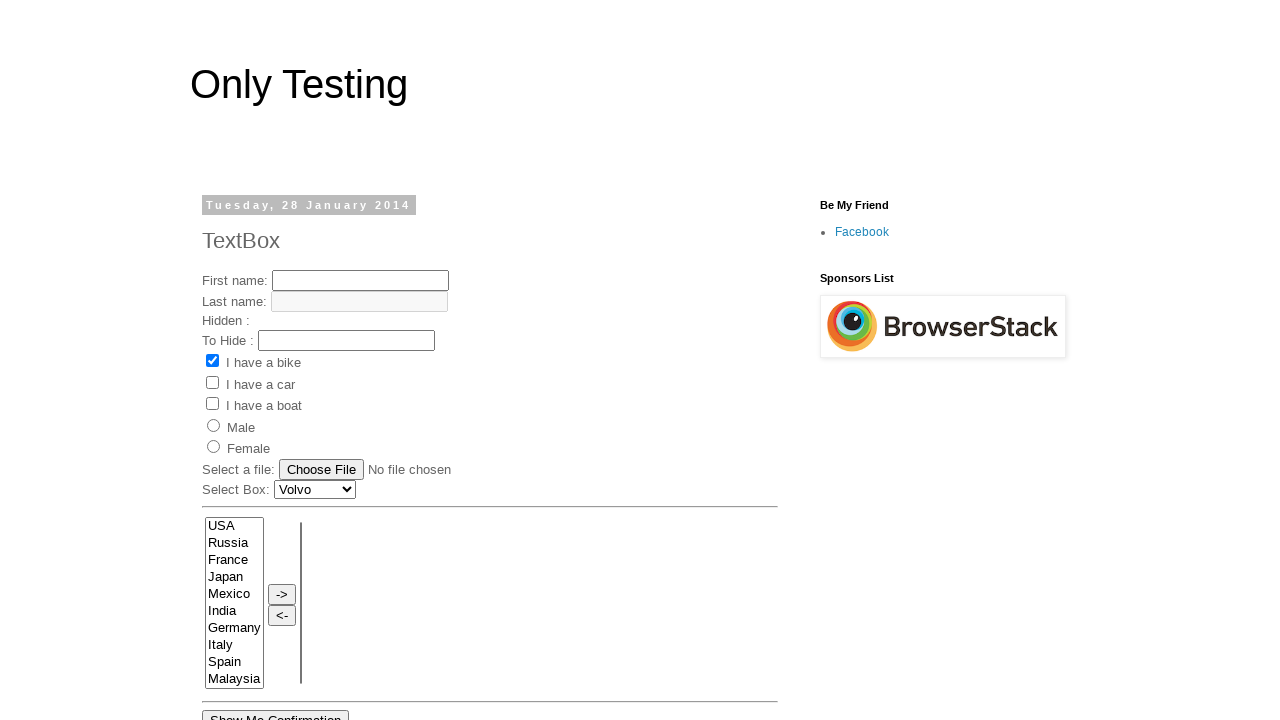

Retrieved page title
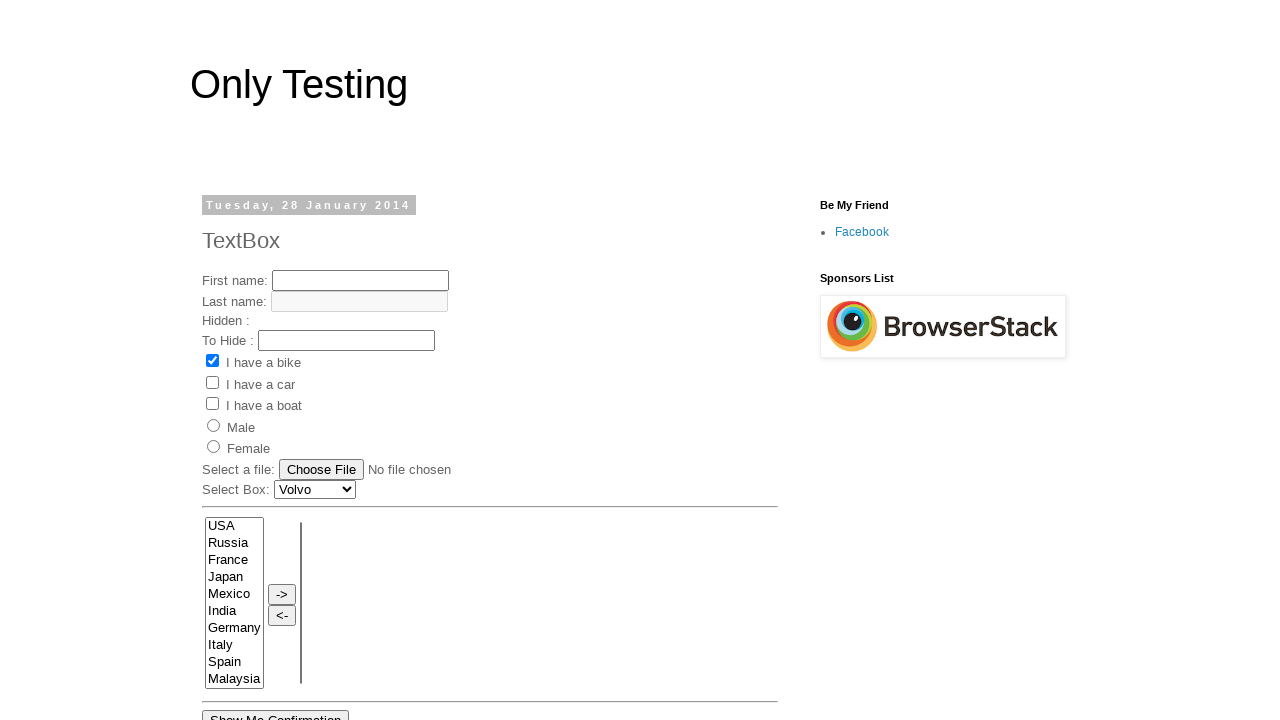

Calculated page title length
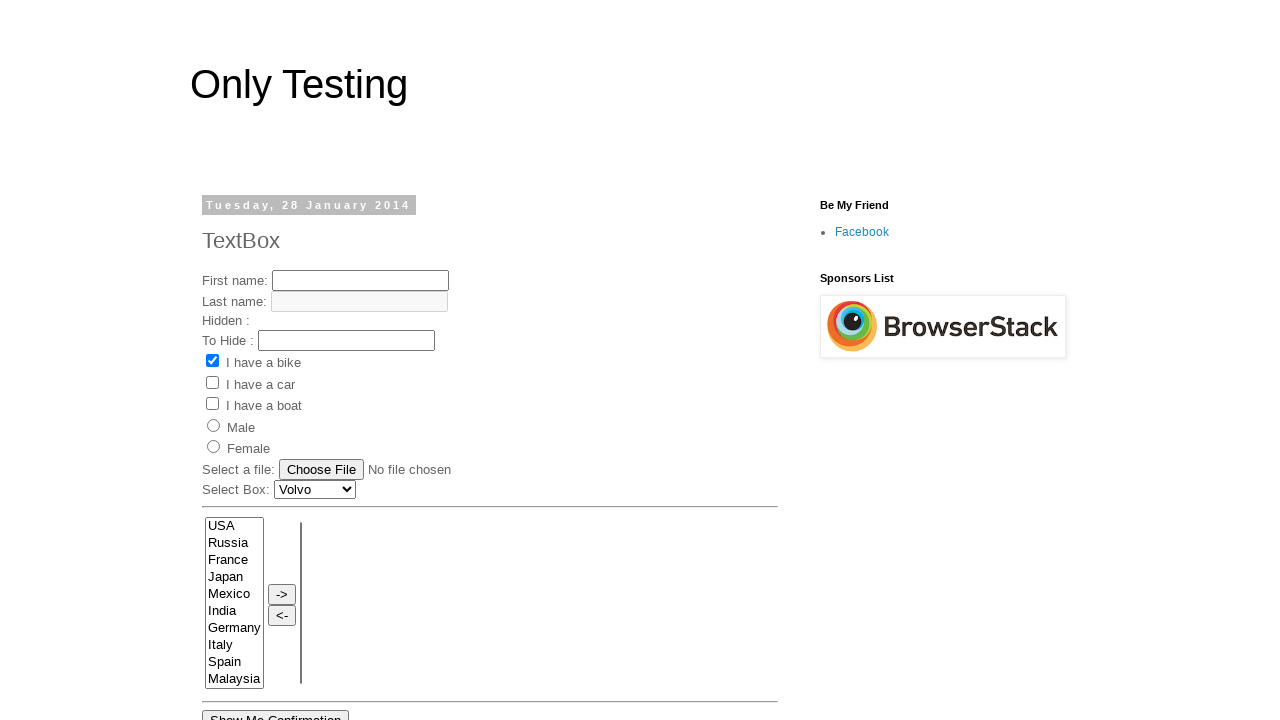

Retrieved current page URL
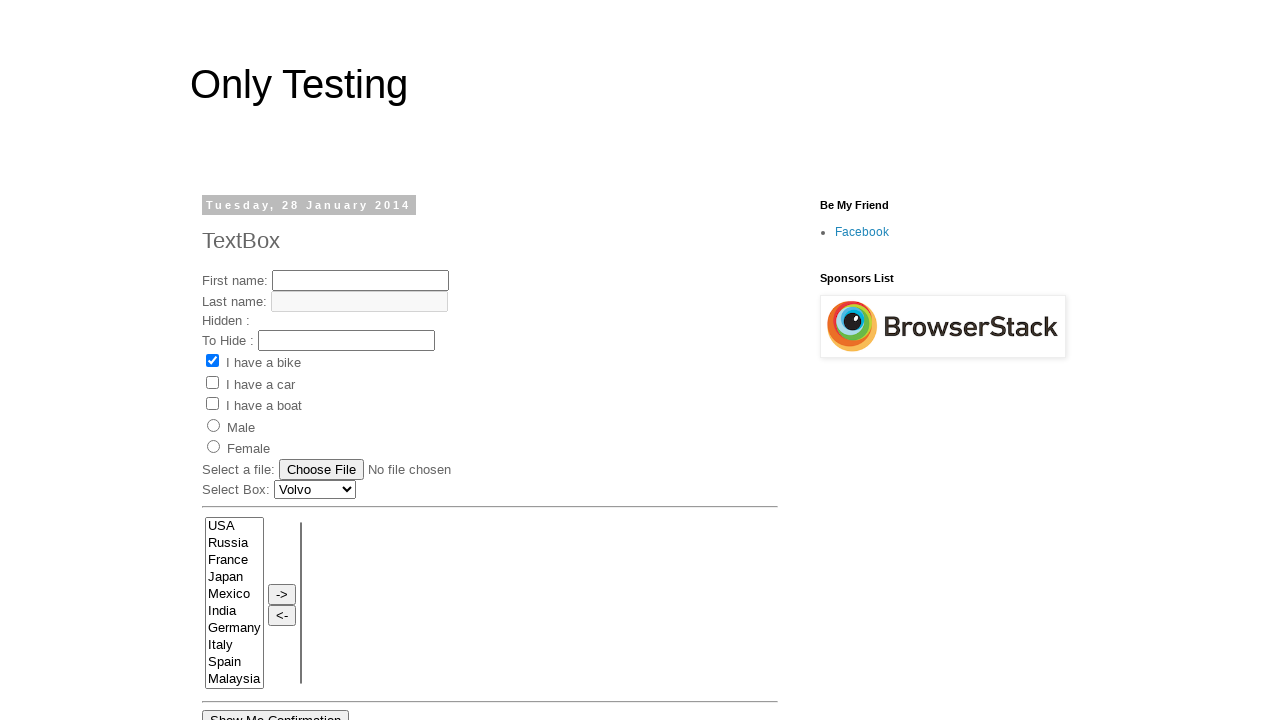

Executed JavaScript to retrieve domain name
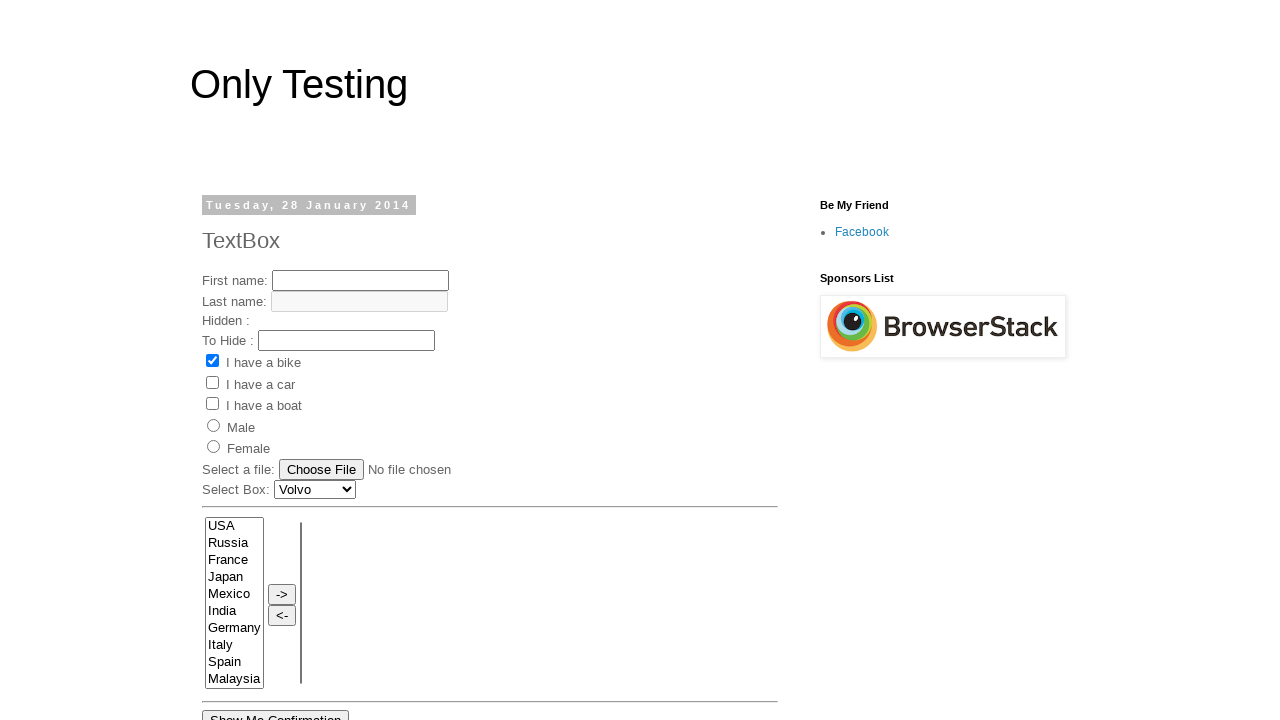

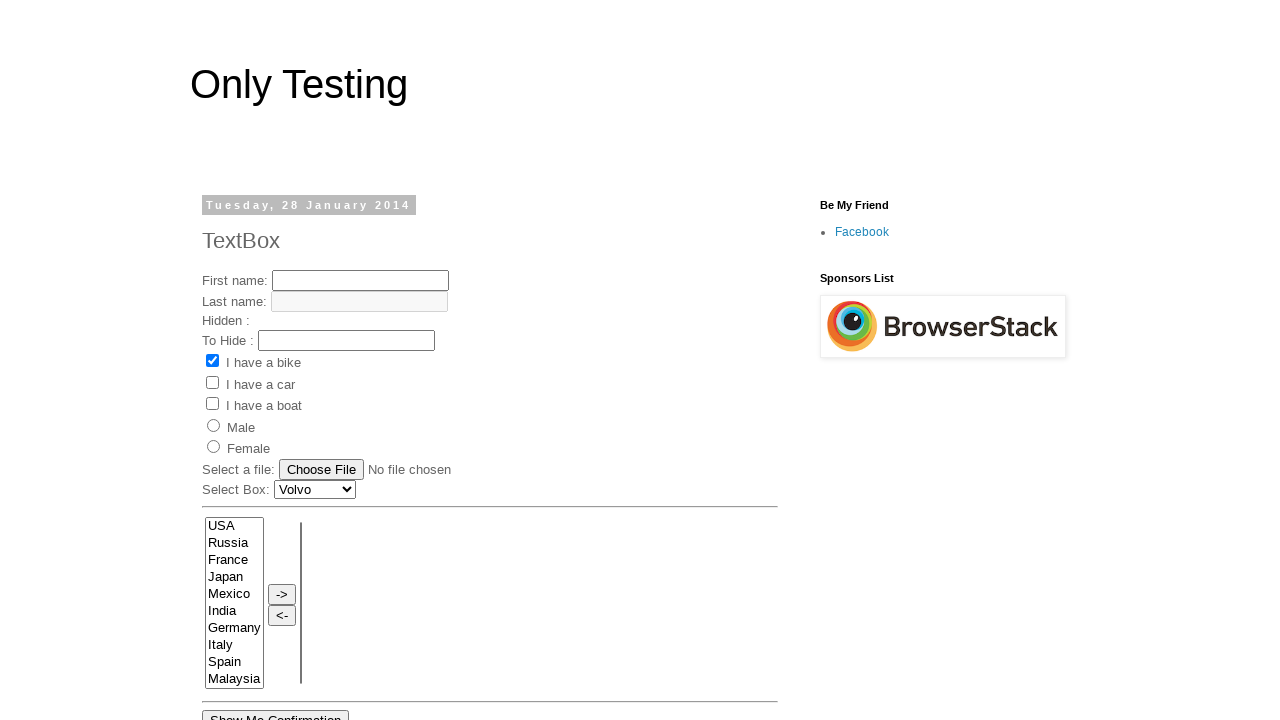